Tests the phone payment form by entering a phone number and clicking the continue button

Starting URL: https://www.mts.by/

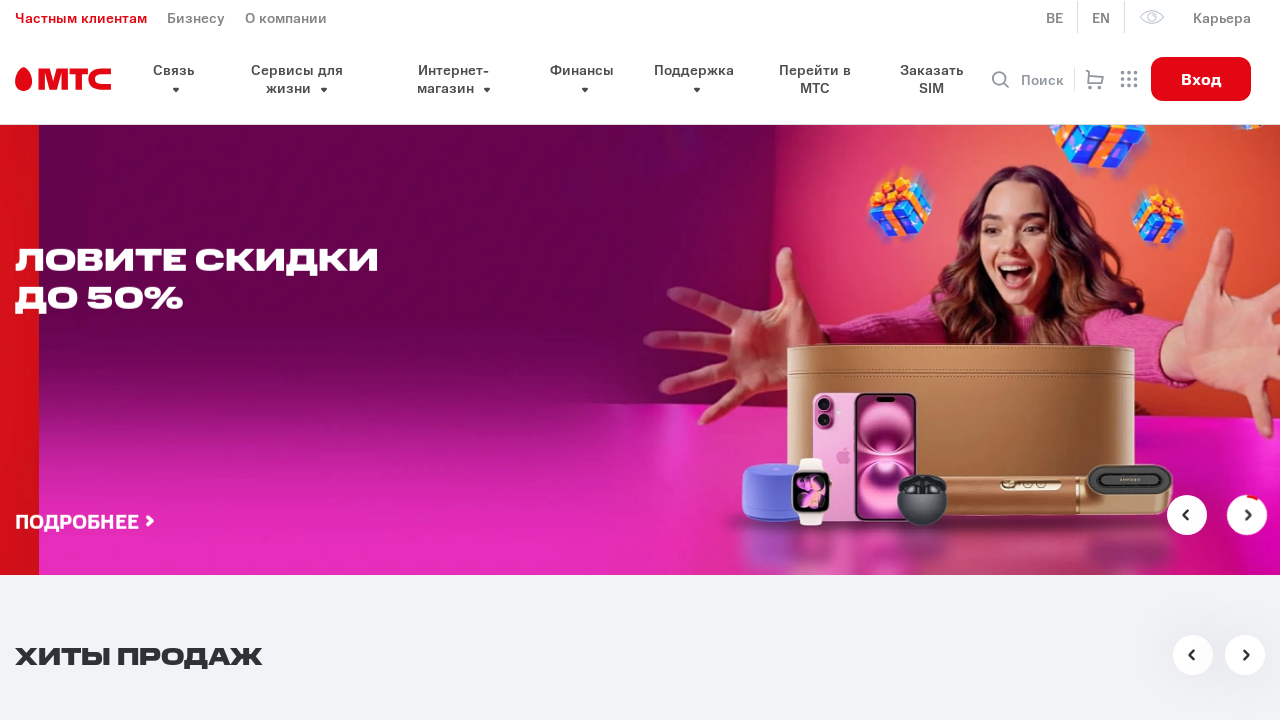

Service selector became visible
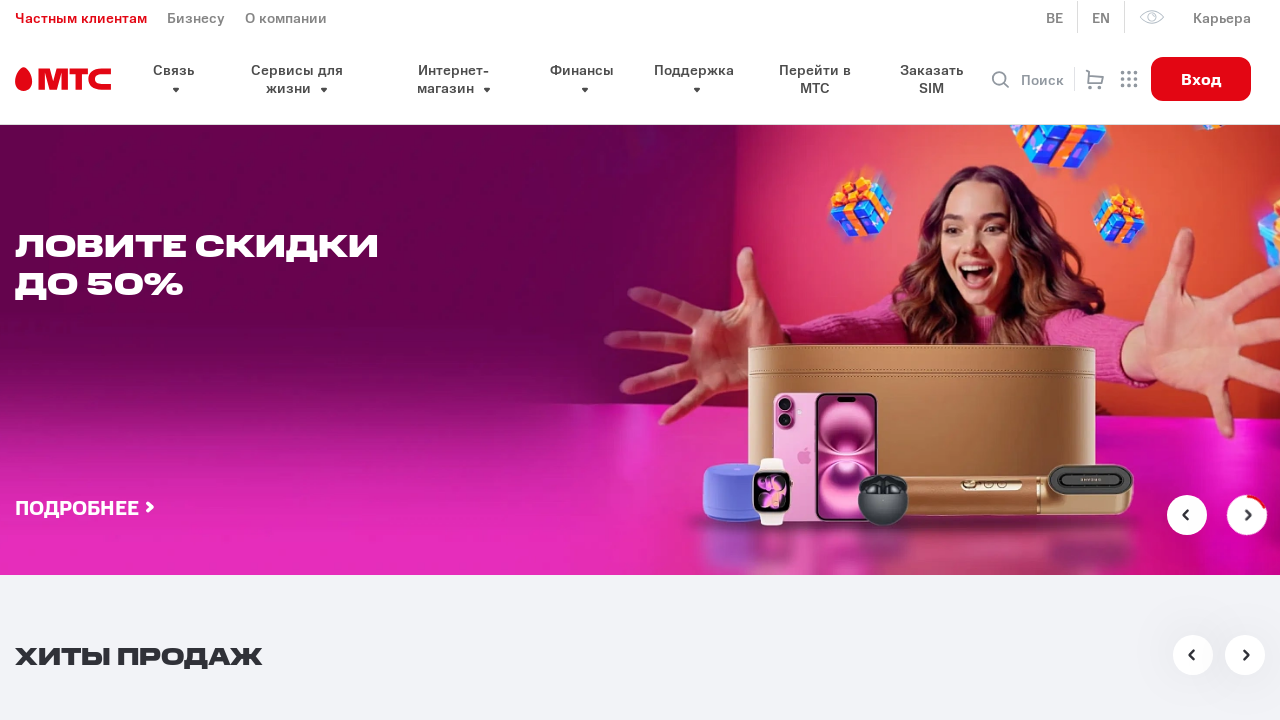

Entered phone number 297777777 in the phone field on input#connection-phone
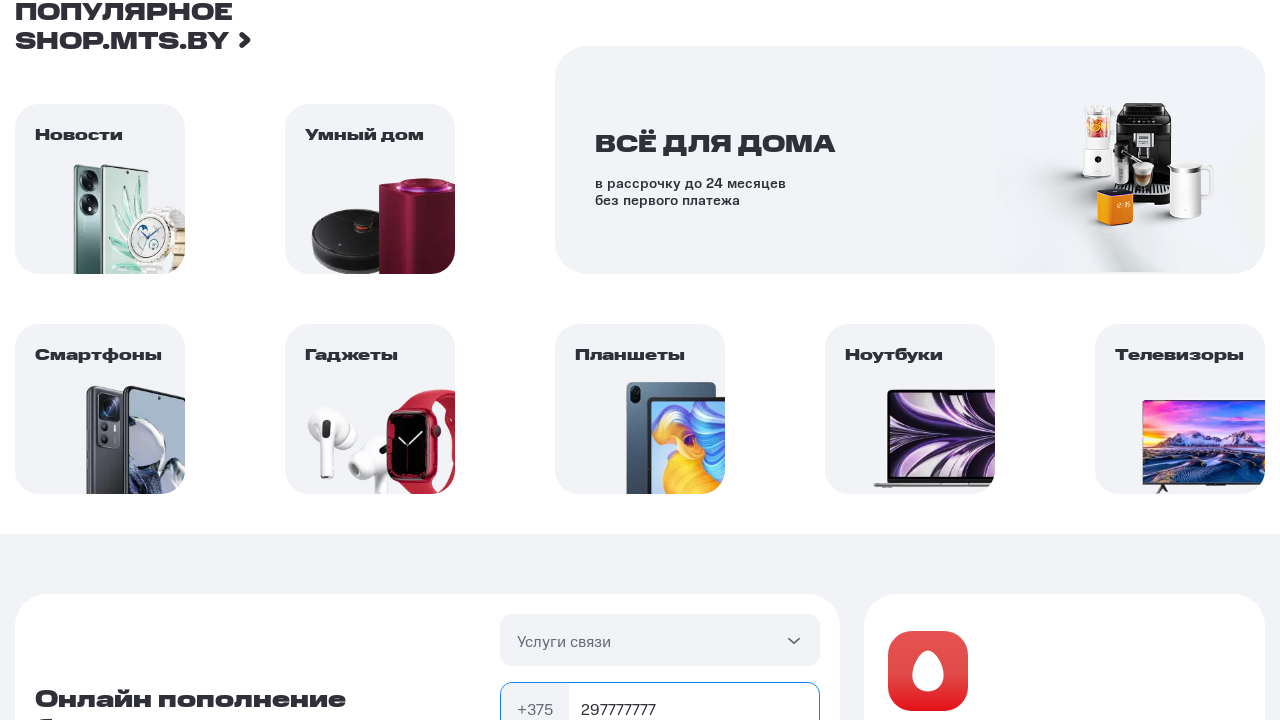

Continue button became visible
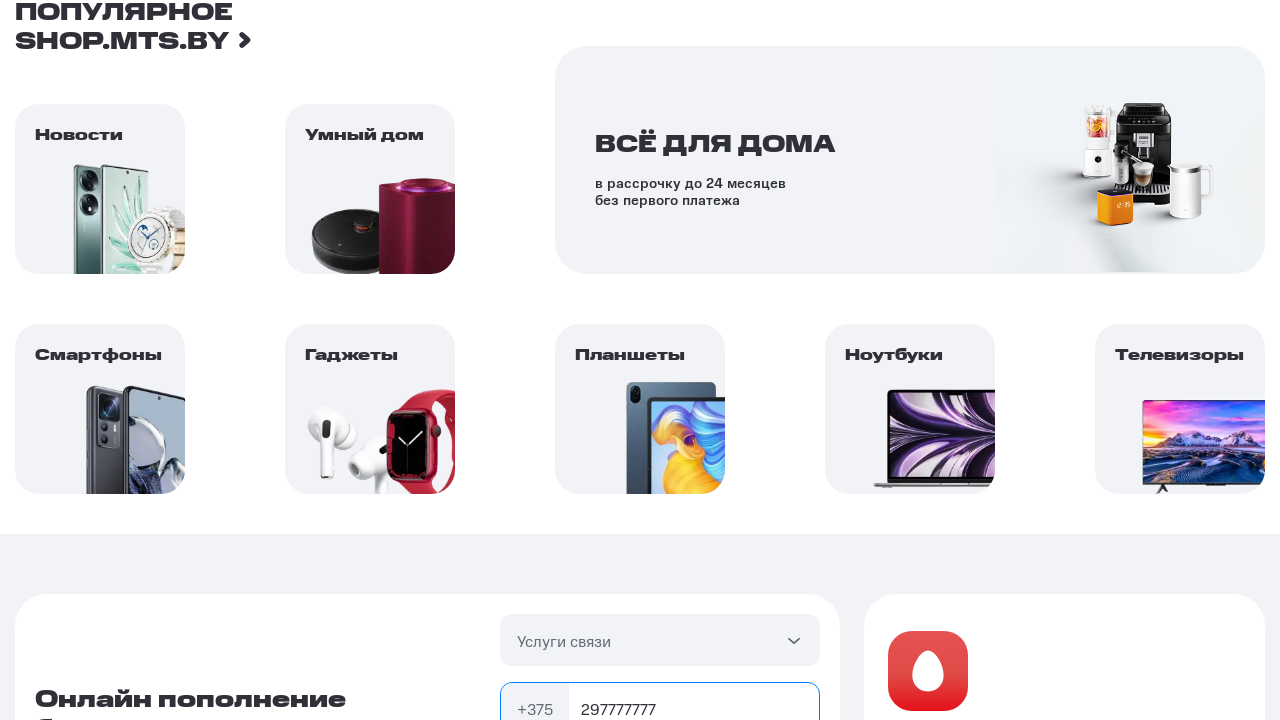

Clicked continue button to proceed with payment at (660, 361) on xpath=//*[@id='pay-connection']/button
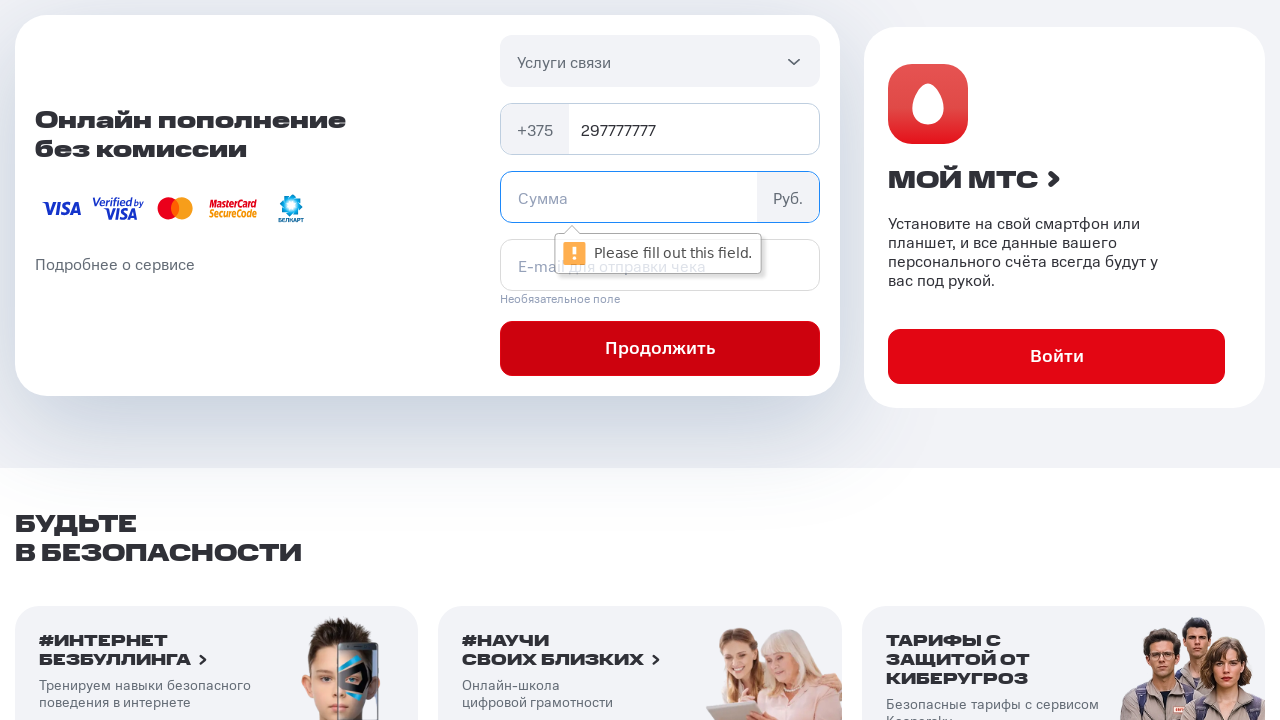

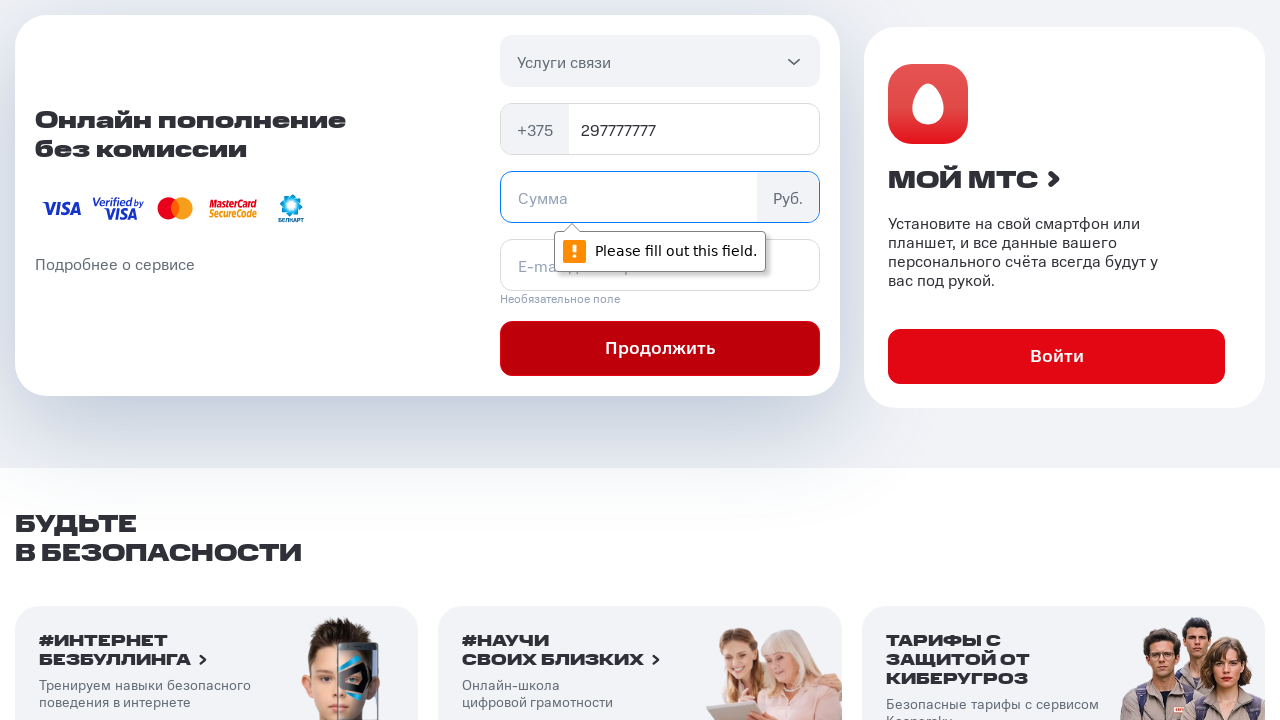